Tests dynamic controls on a webpage by clicking the Enable button and verifying the message that appears

Starting URL: https://the-internet.herokuapp.com/dynamic_controls

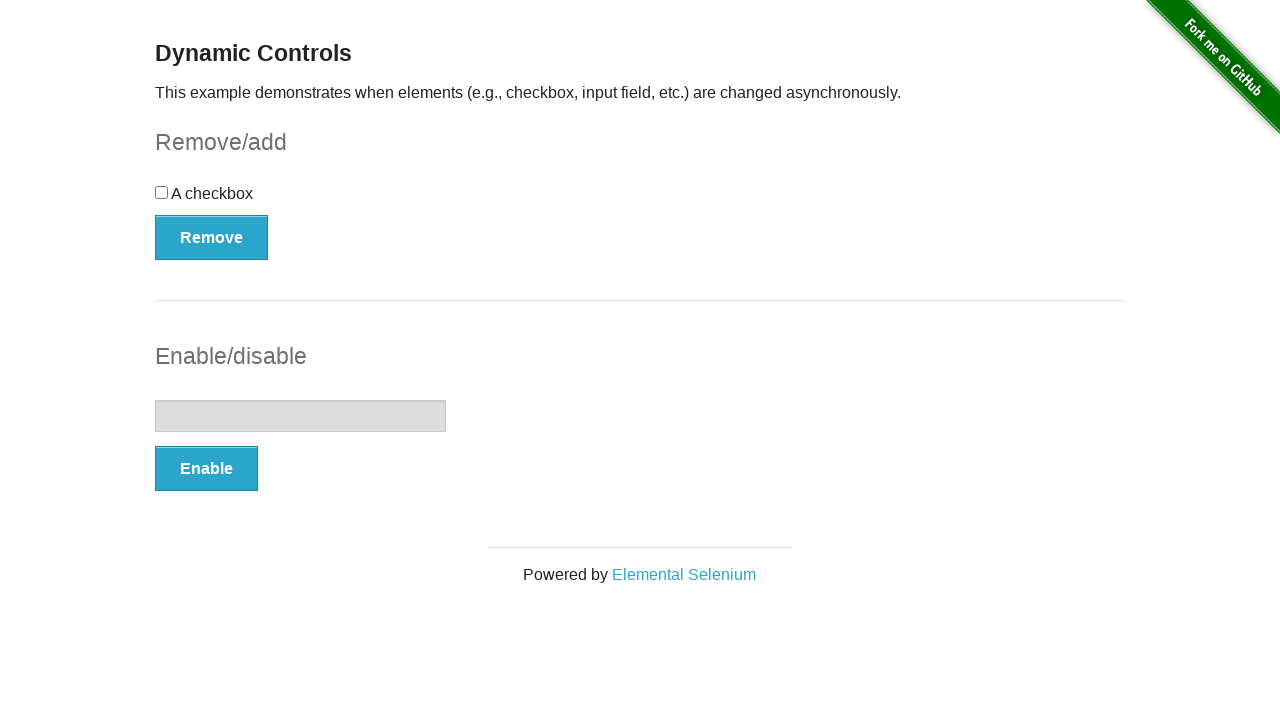

Clicked the Enable button at (206, 469) on xpath=//button[text()='Enable']
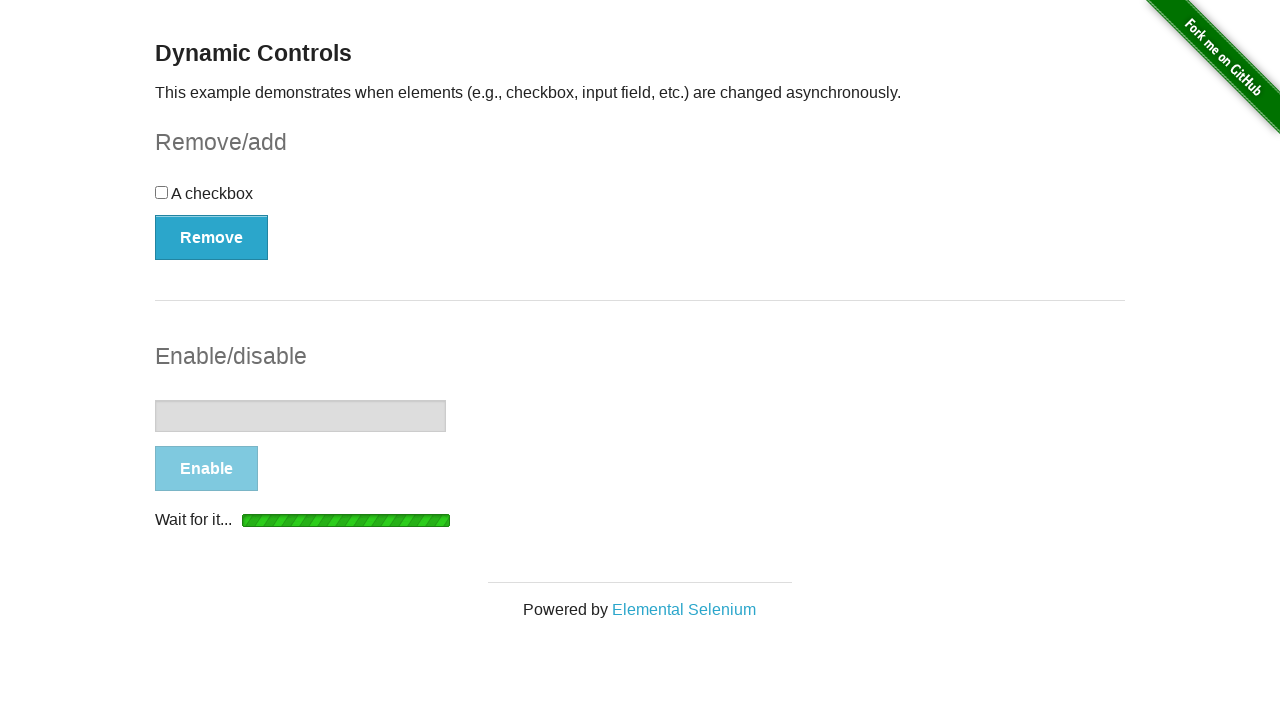

Waited for Enable button to become hidden
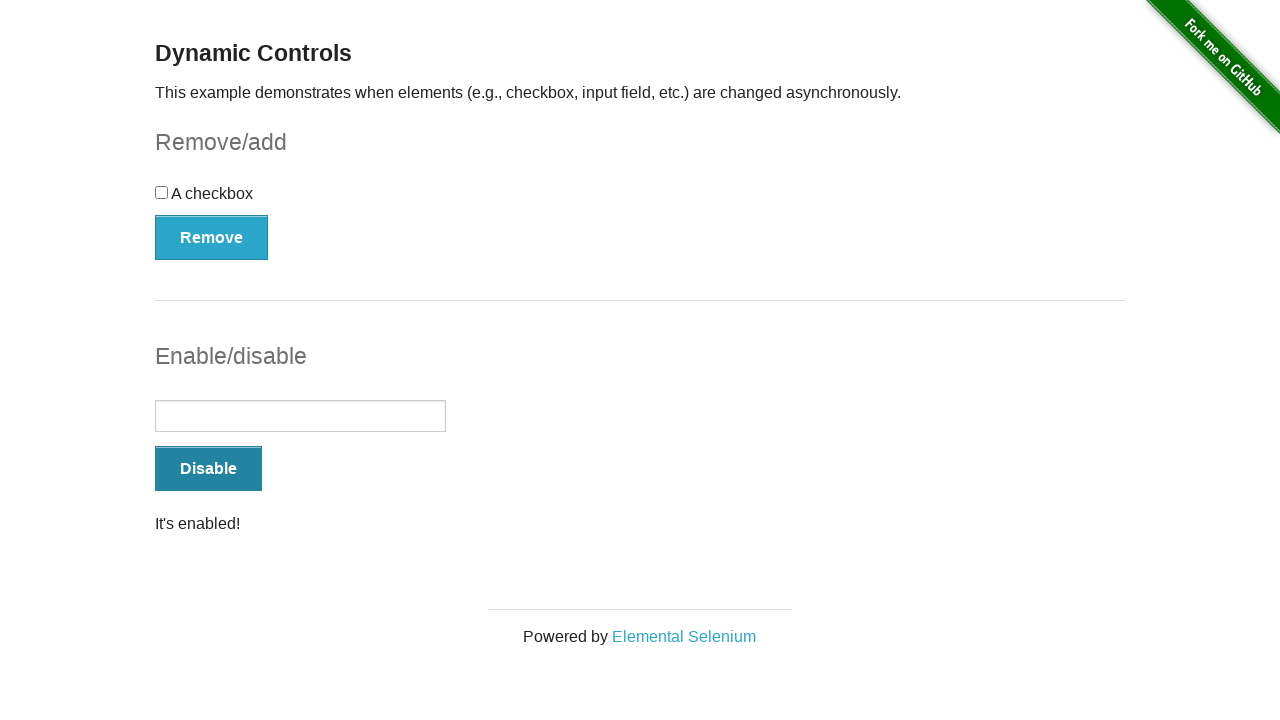

Waited for message element to become visible
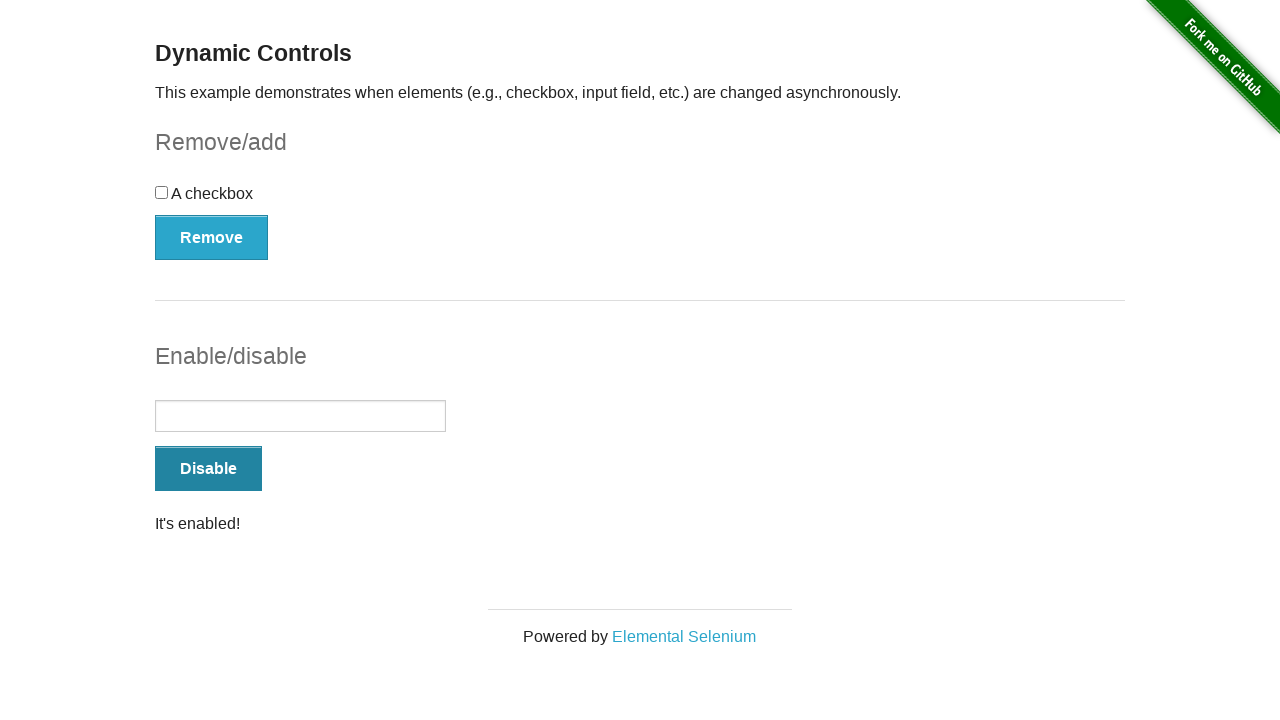

Retrieved message text: It's enabled!
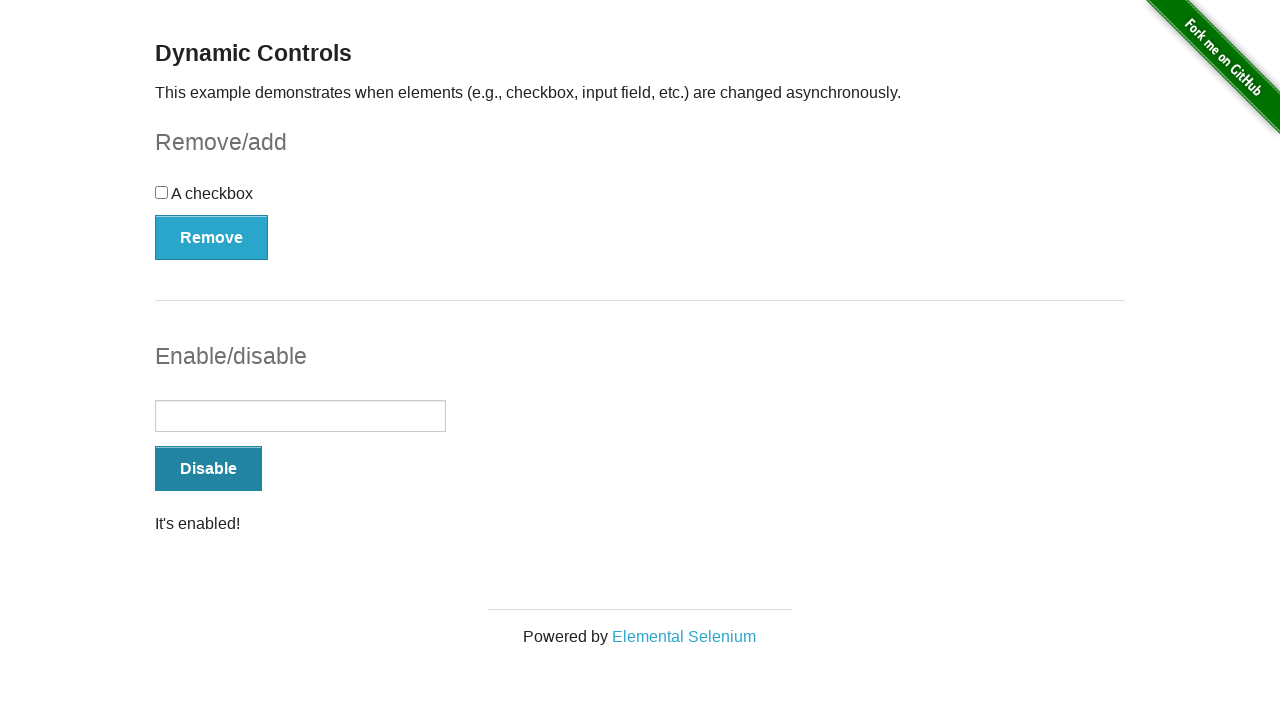

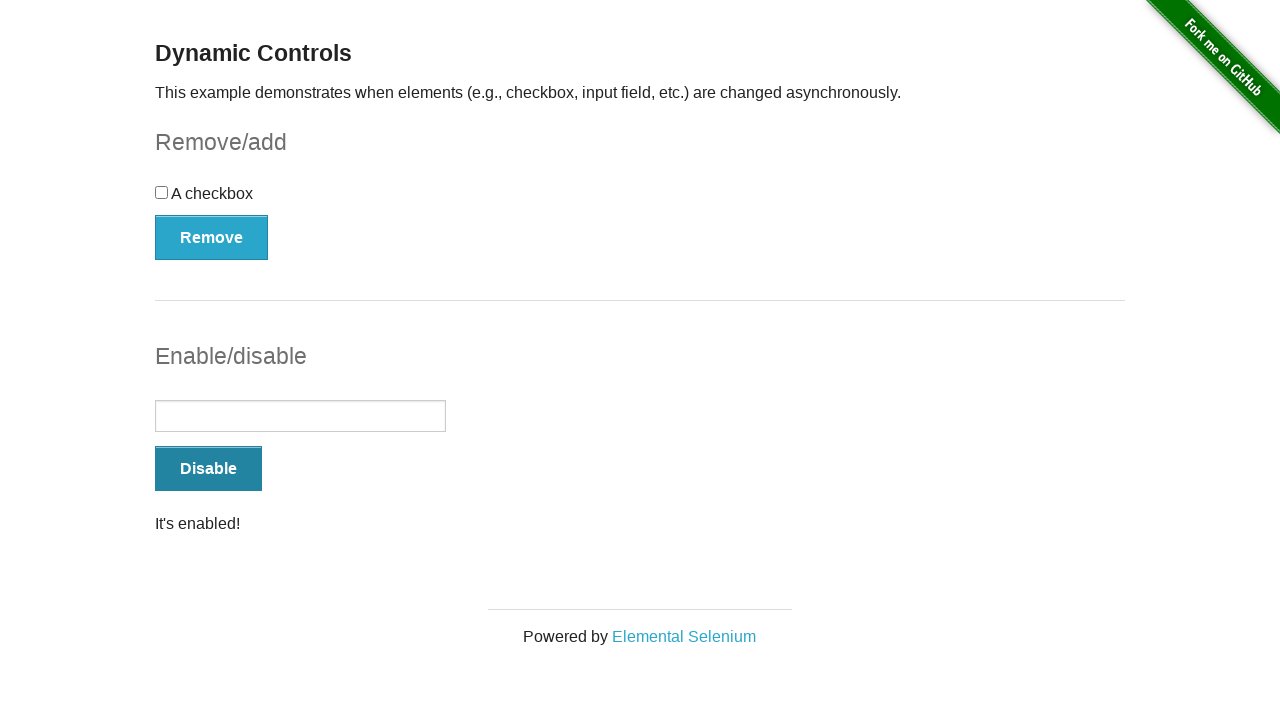